Tests JavaScript confirm dialog by entering a name, triggering a confirm dialog, and clicking OK to accept it.

Starting URL: https://rahulshettyacademy.com/AutomationPractice/

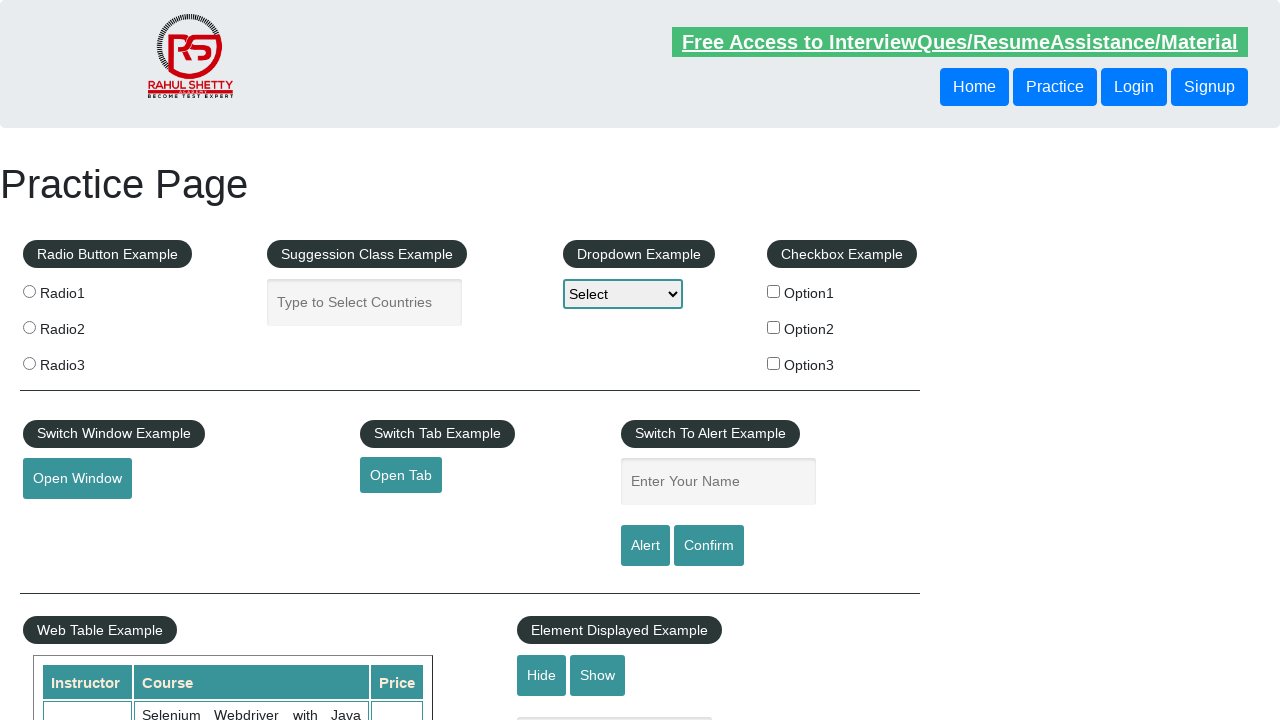

Set up dialog handler to accept confirm dialogs
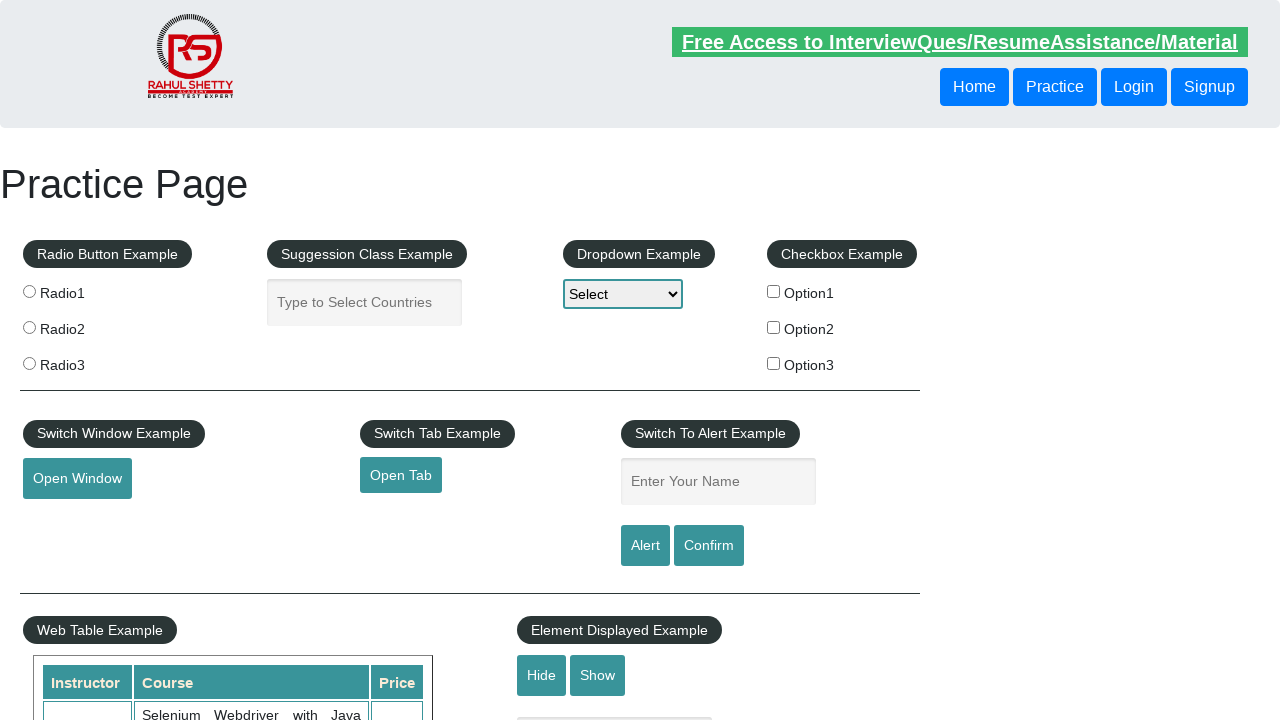

Cleared the name input field on input#name
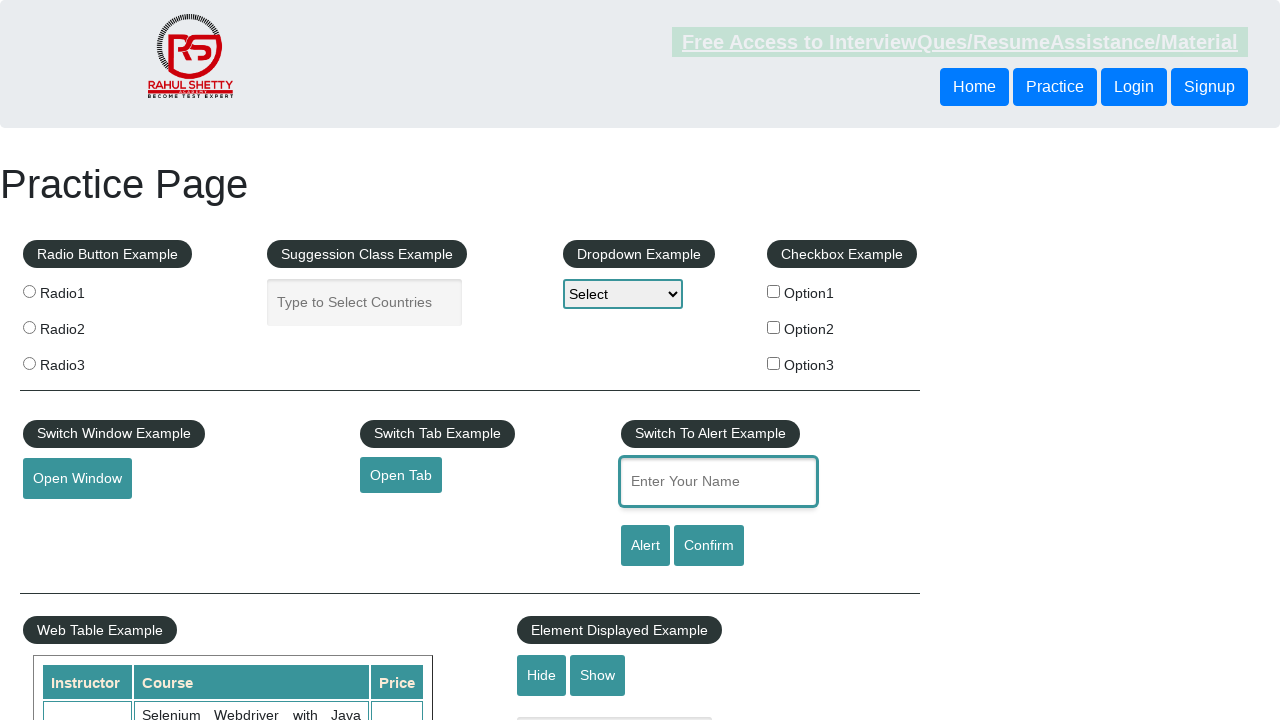

Entered 'Dhinesh' in the name input field on input#name
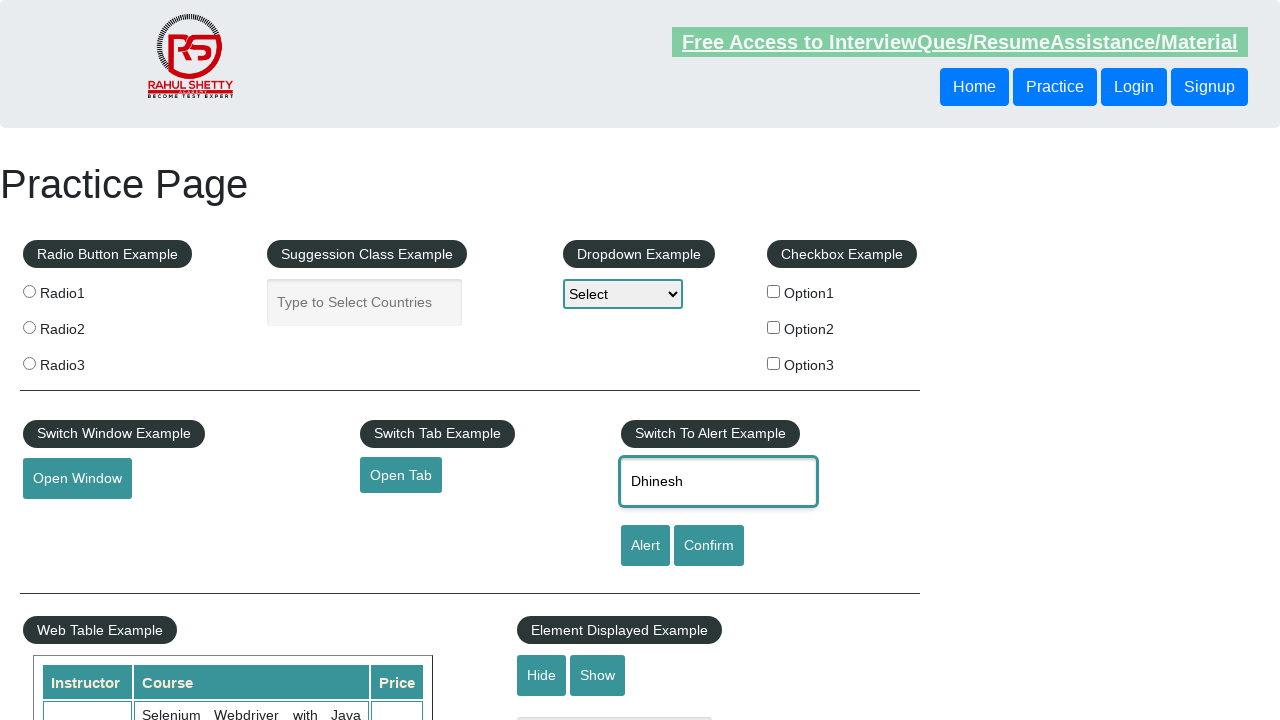

Clicked the confirm button to trigger the JavaScript confirm dialog at (709, 546) on input[onclick*='displayConfirm']
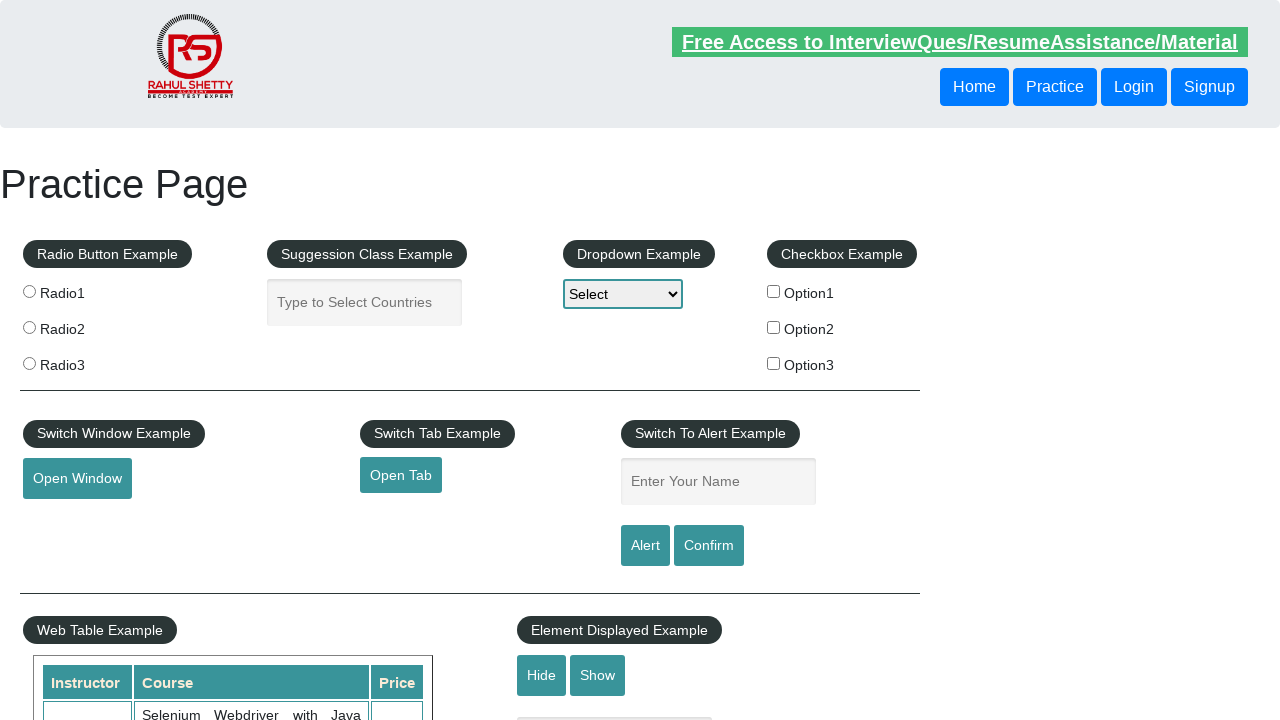

Waited 500ms for dialog to be processed and accepted
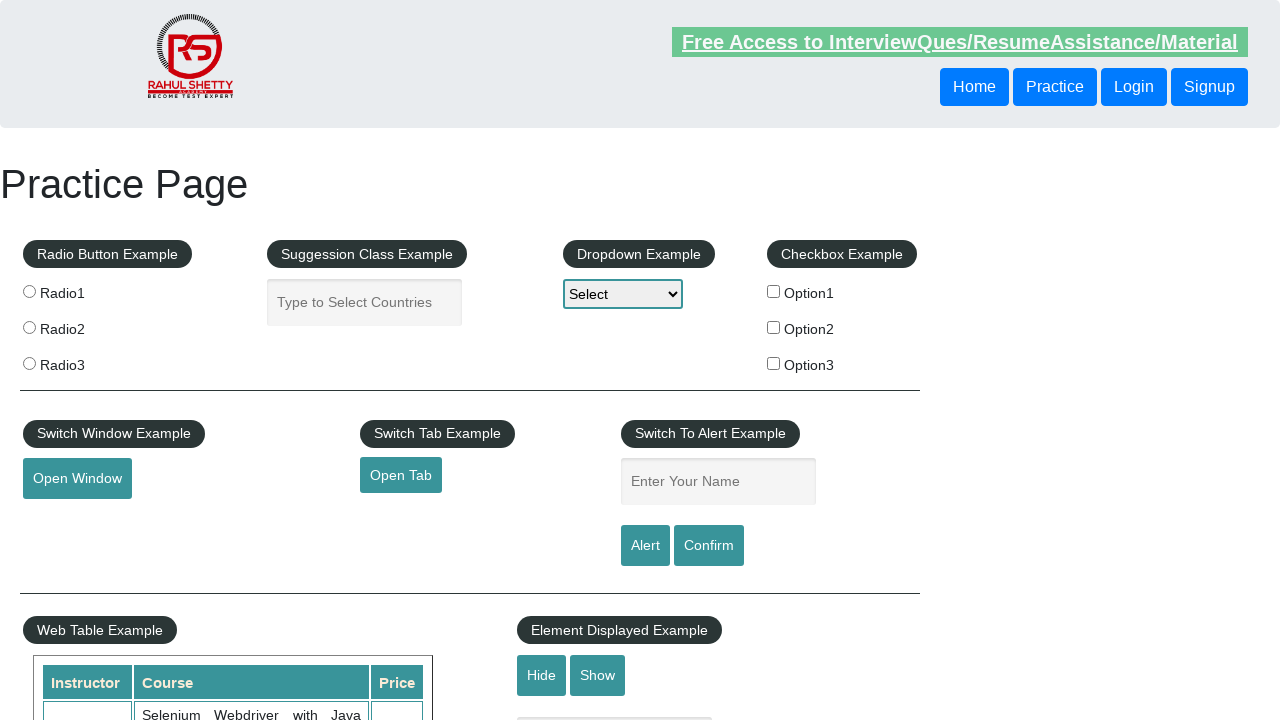

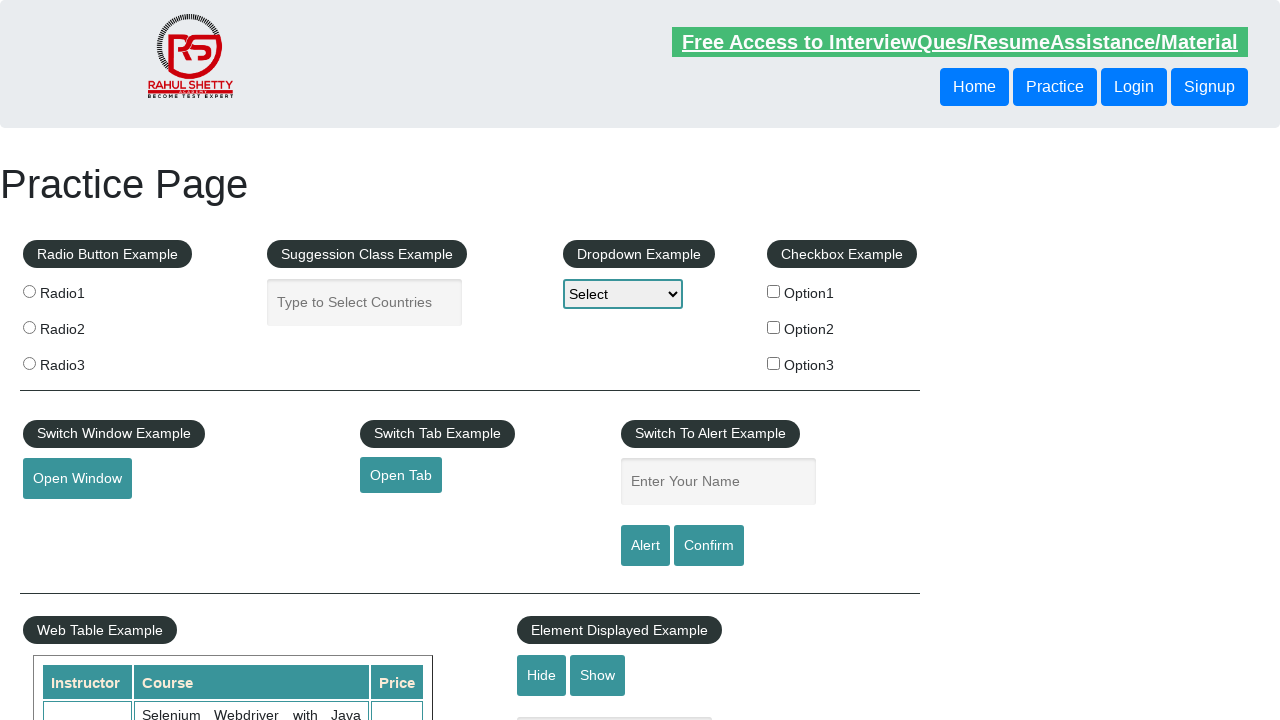